Tests the add/remove elements functionality by clicking the Add Element button and verifying the new button appears

Starting URL: http://the-internet.herokuapp.com/

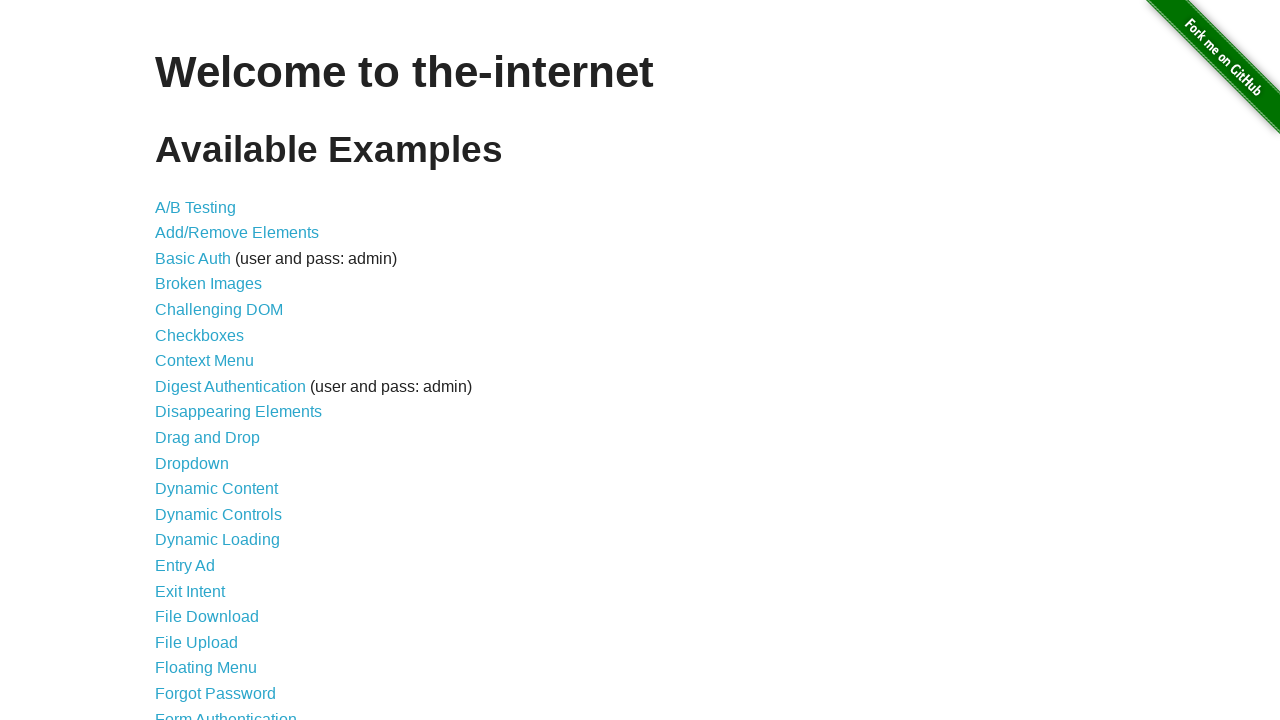

Clicked on Add/Remove Elements link at (237, 233) on a[href='/add_remove_elements/']
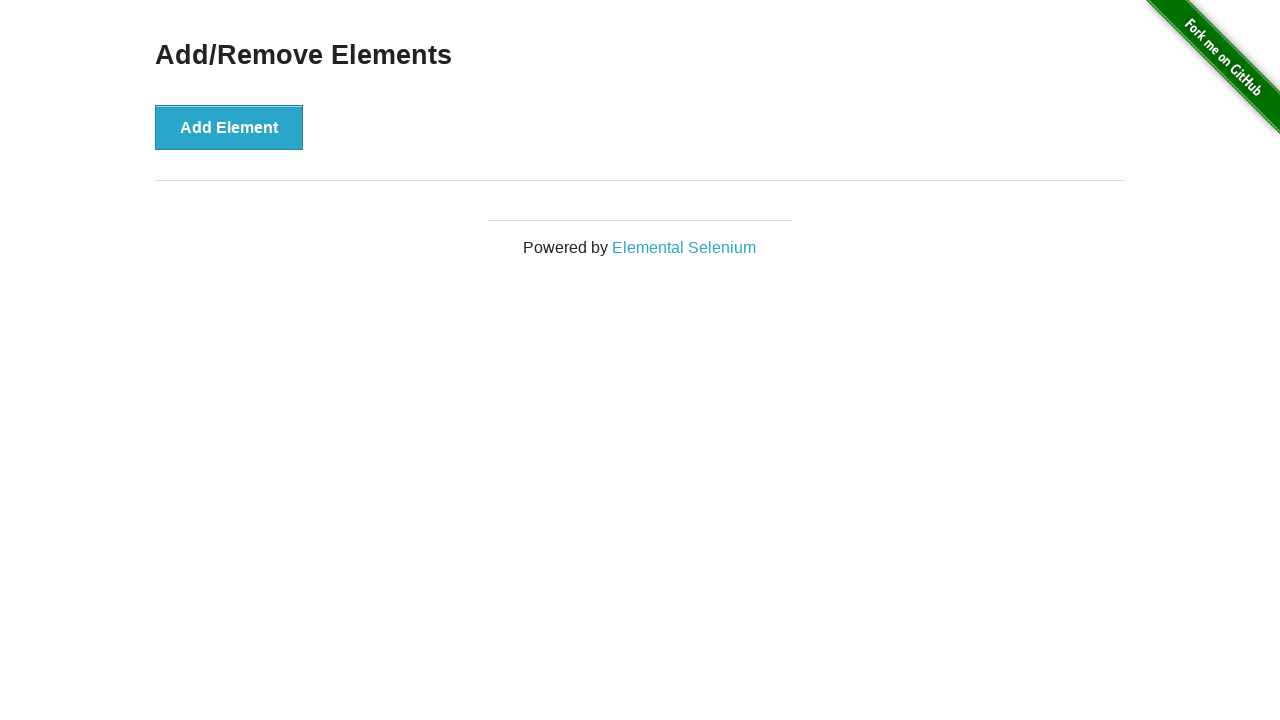

Clicked the Add Element button at (229, 127) on button[onclick='addElement()']
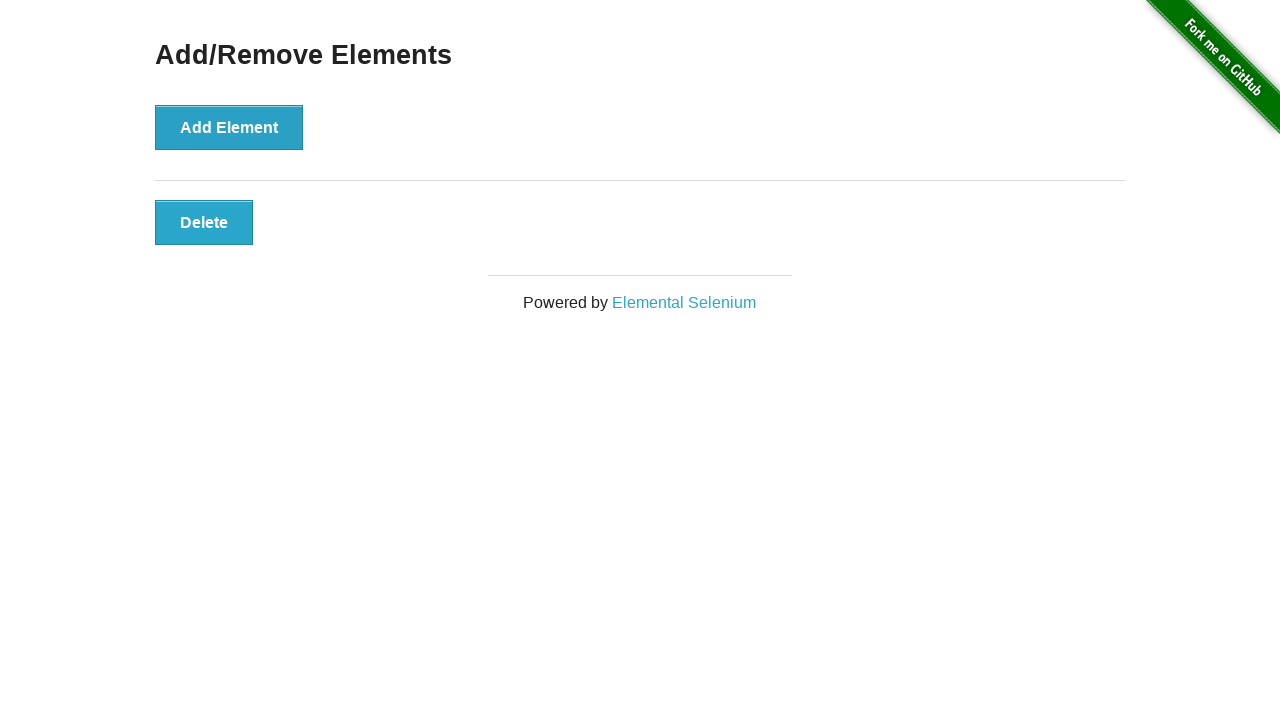

New button element appeared after adding
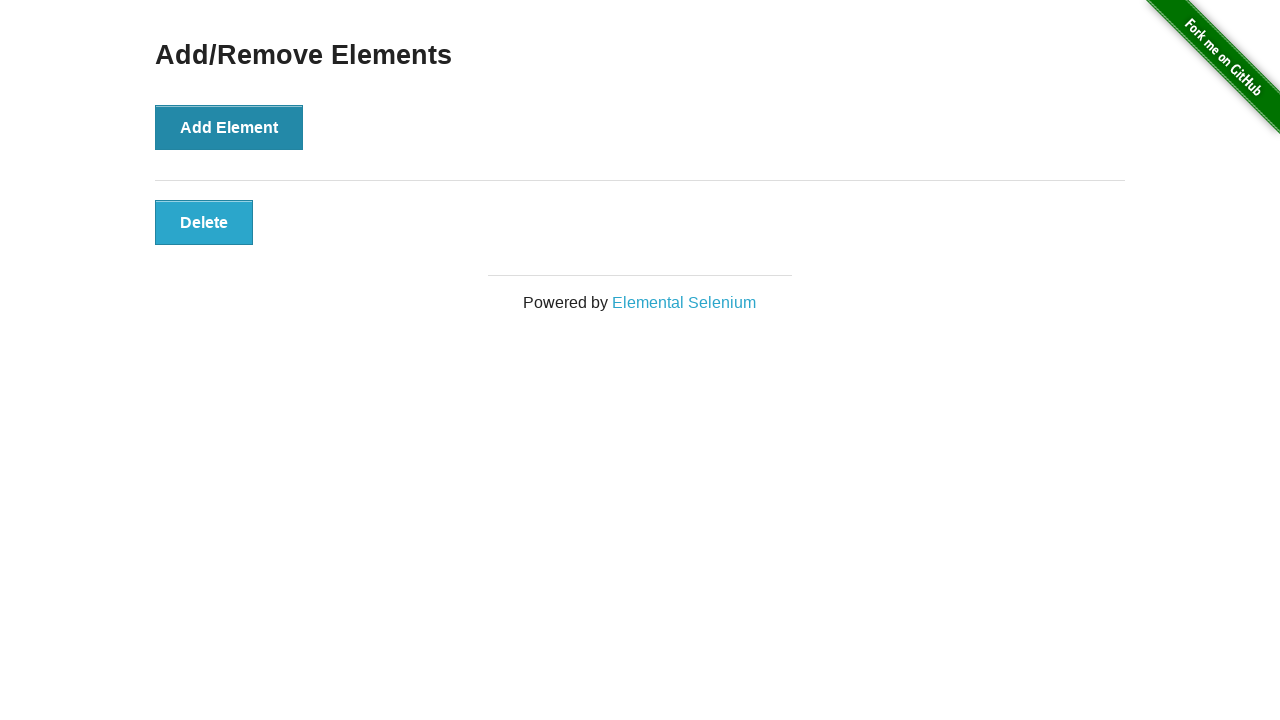

Verified the newly added button is visible
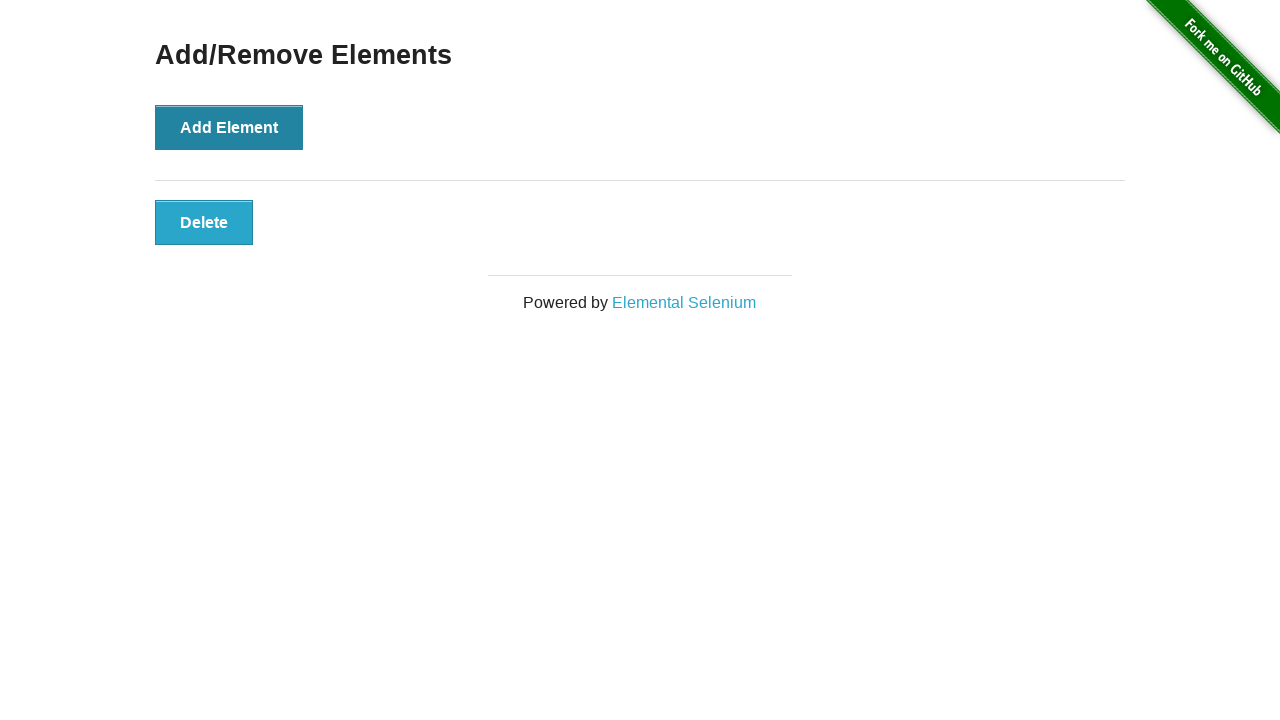

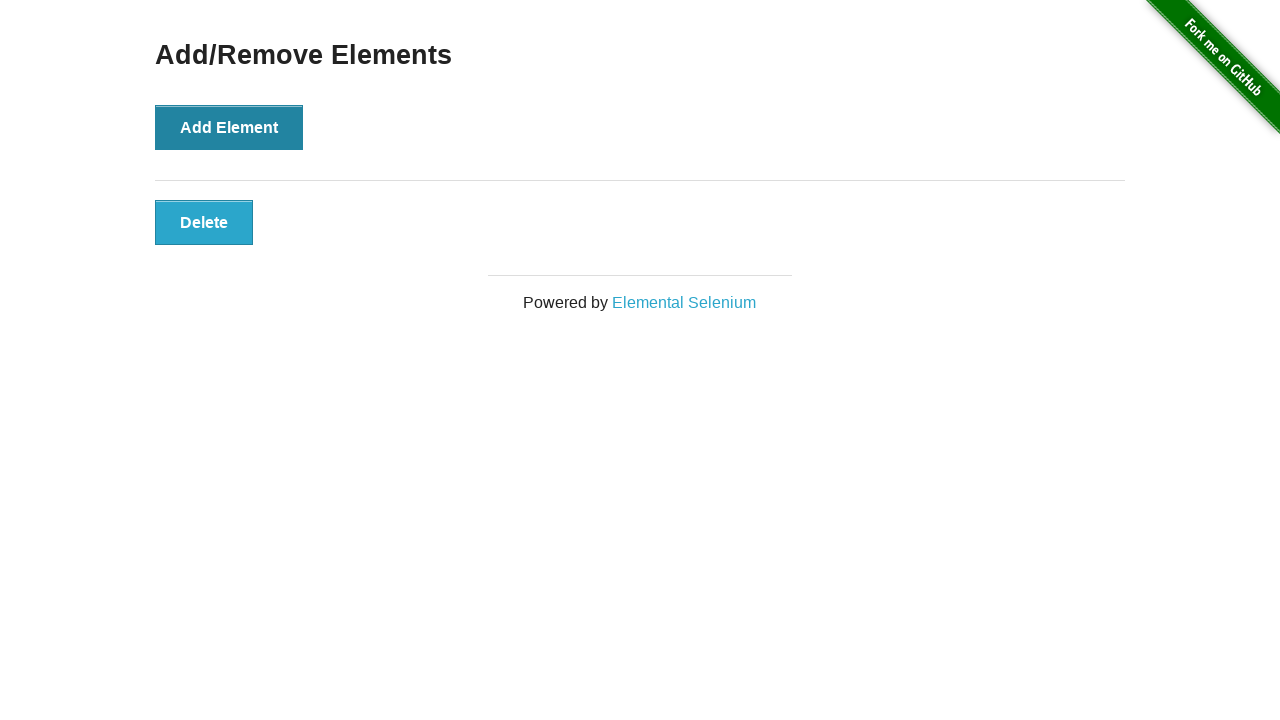